Tests that the Clear completed button displays correct text when items are completed

Starting URL: https://demo.playwright.dev/todomvc

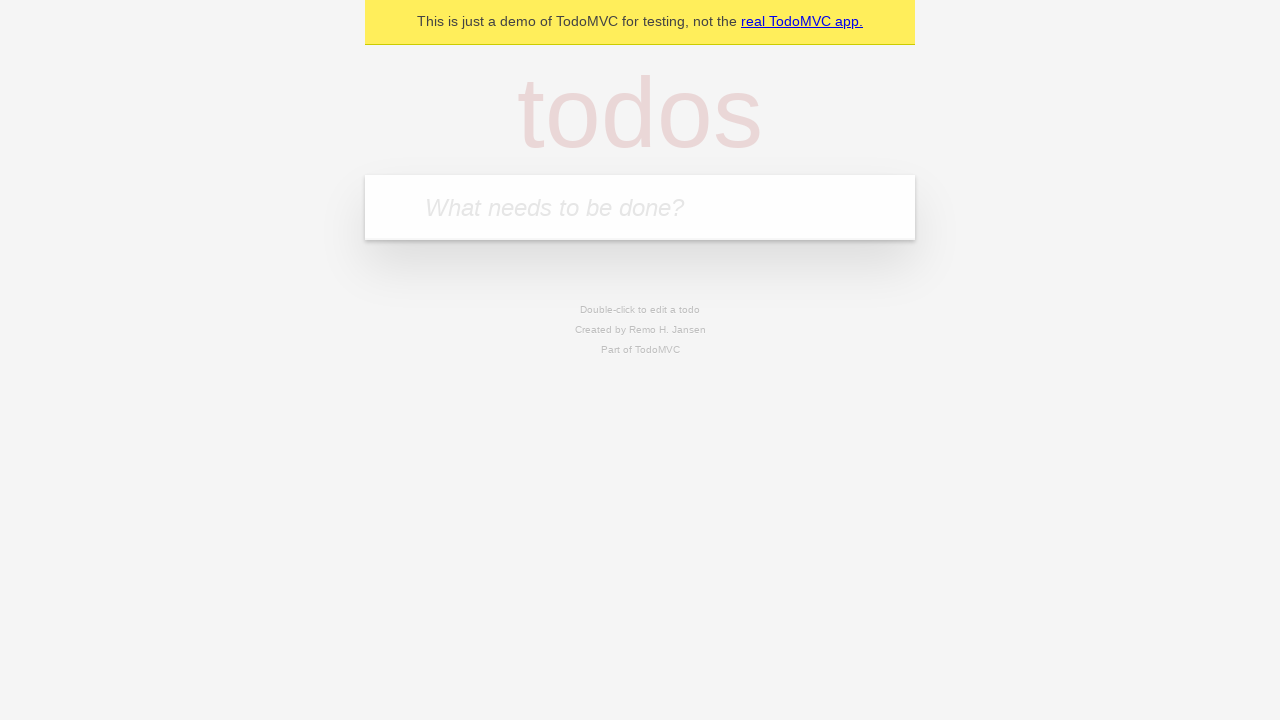

Filled todo input with 'buy some cheese' on internal:attr=[placeholder="What needs to be done?"i]
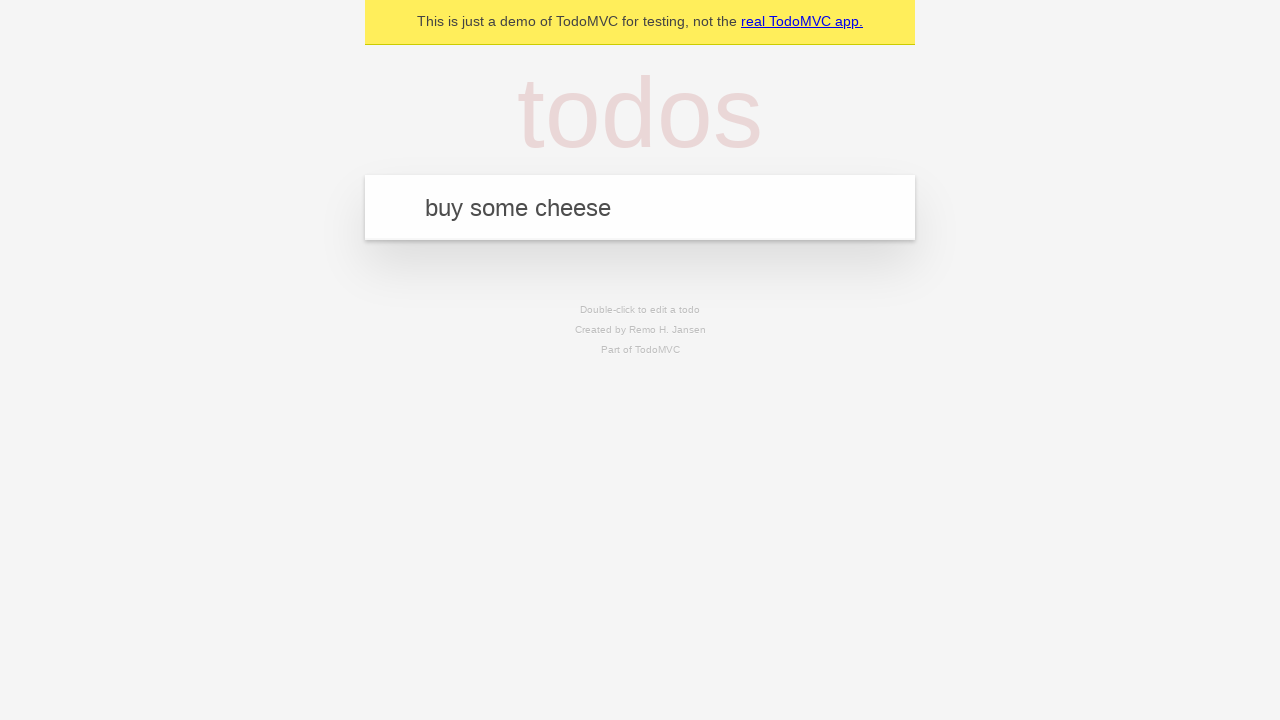

Pressed Enter to create first todo on internal:attr=[placeholder="What needs to be done?"i]
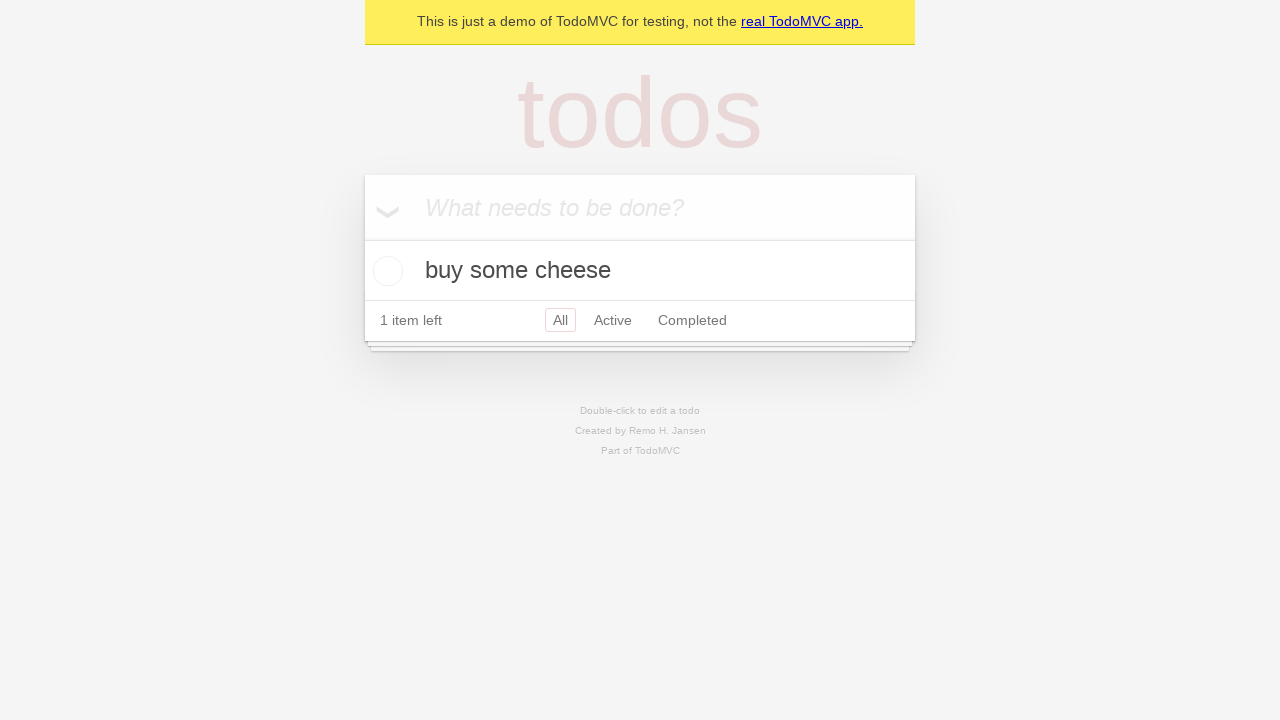

Filled todo input with 'feed the cat' on internal:attr=[placeholder="What needs to be done?"i]
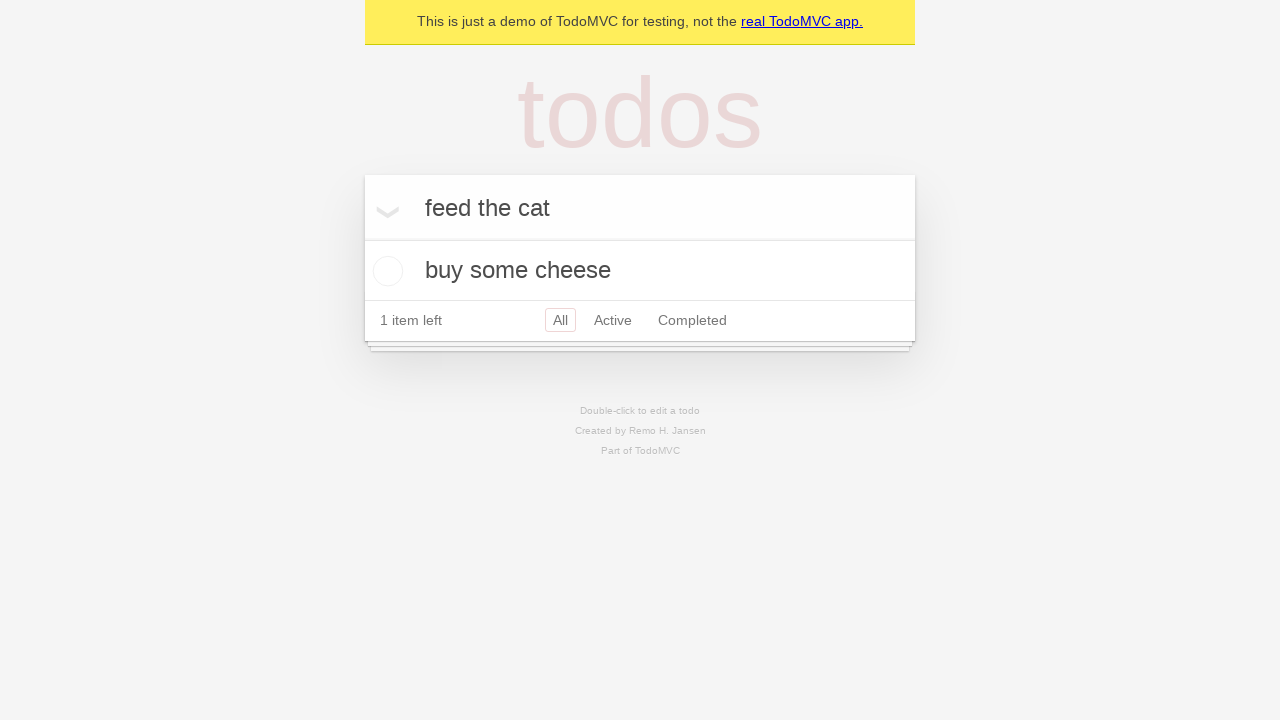

Pressed Enter to create second todo on internal:attr=[placeholder="What needs to be done?"i]
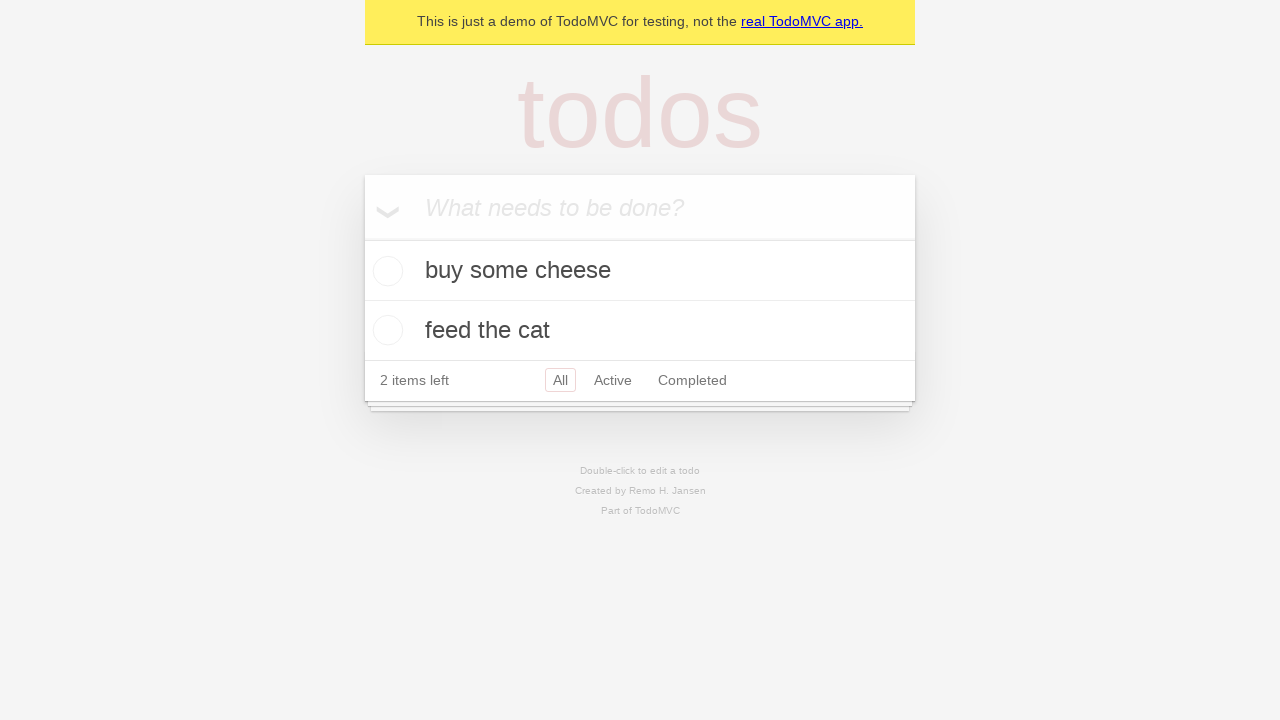

Filled todo input with 'book a doctors appointment' on internal:attr=[placeholder="What needs to be done?"i]
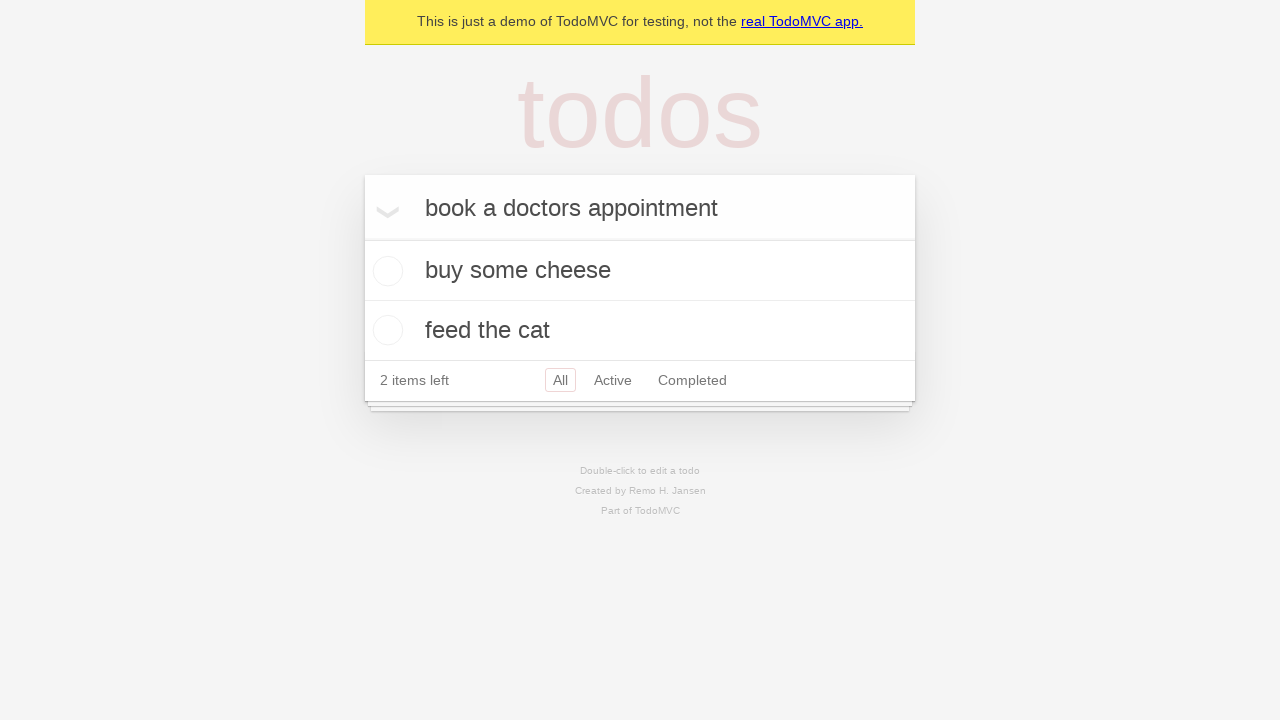

Pressed Enter to create third todo on internal:attr=[placeholder="What needs to be done?"i]
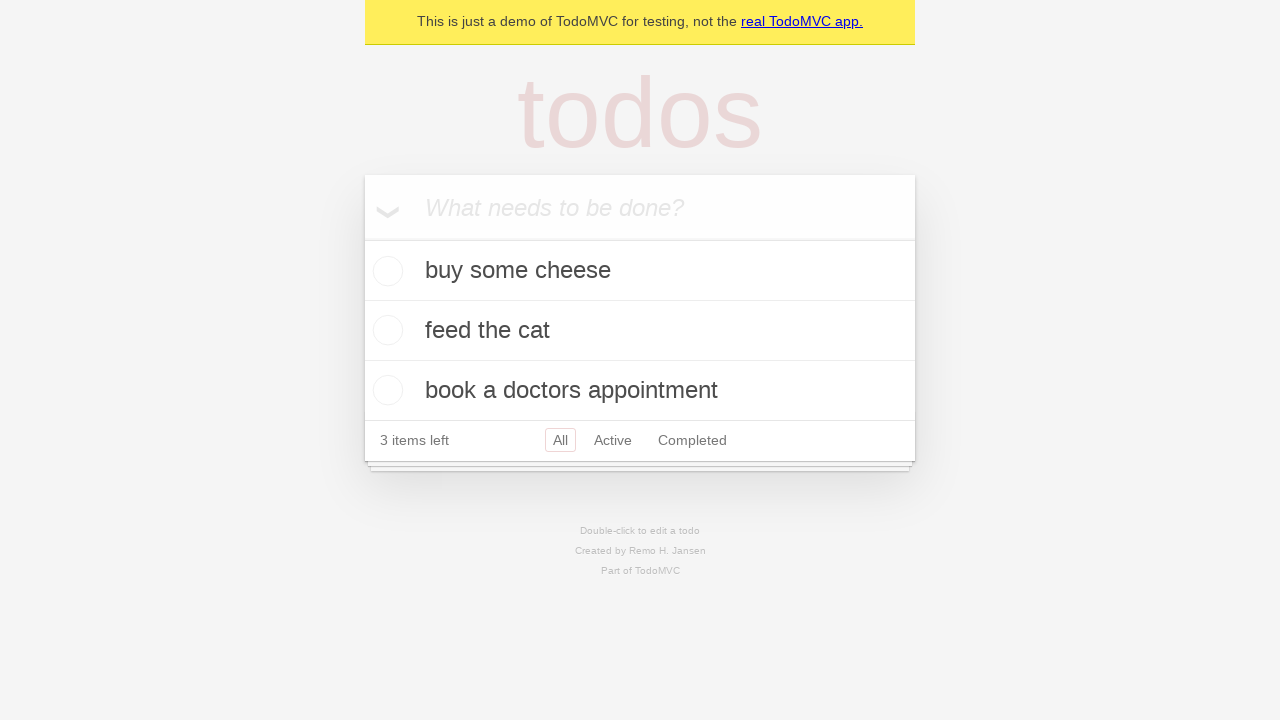

Checked the first todo as completed at (385, 271) on .todo-list li .toggle >> nth=0
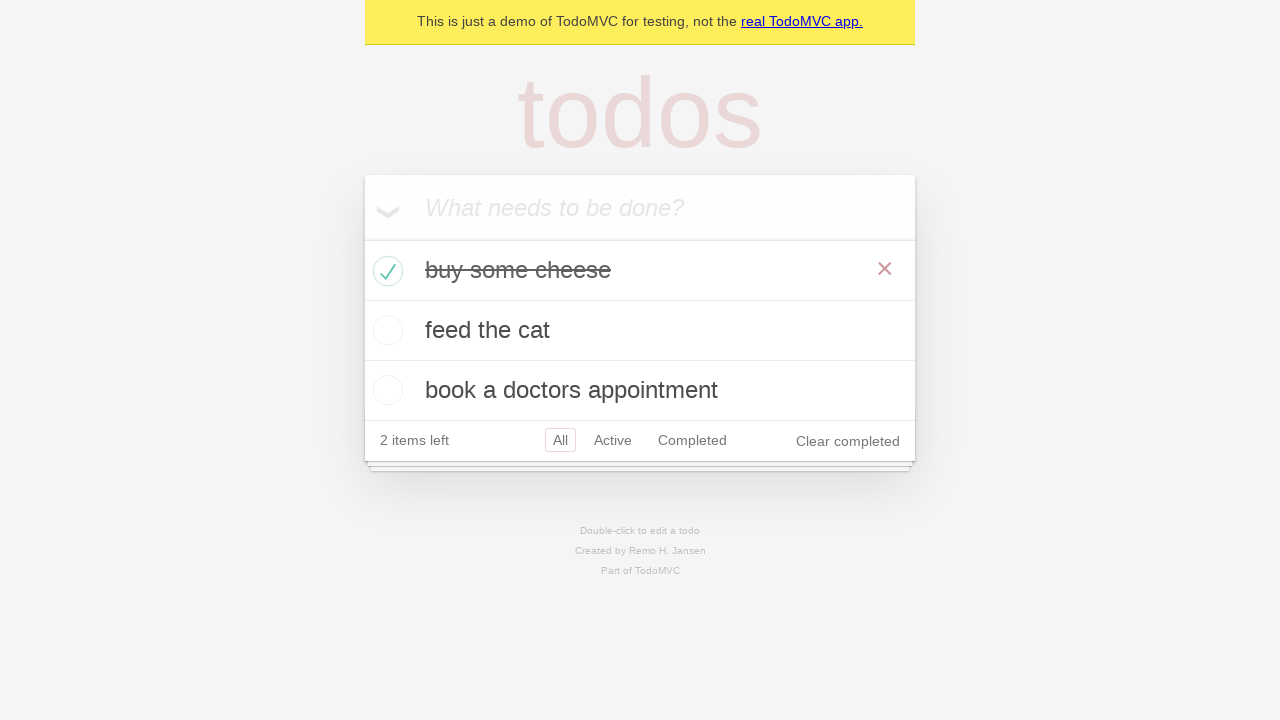

Clear completed button appeared after marking todo as complete
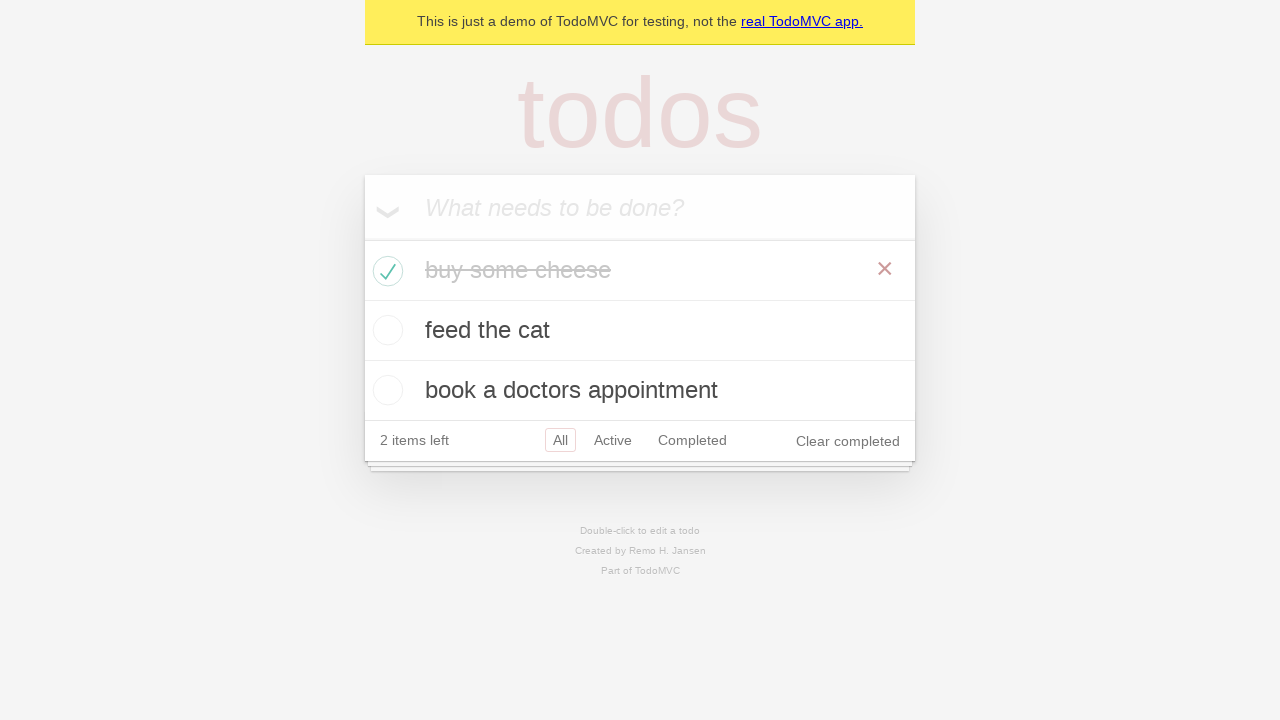

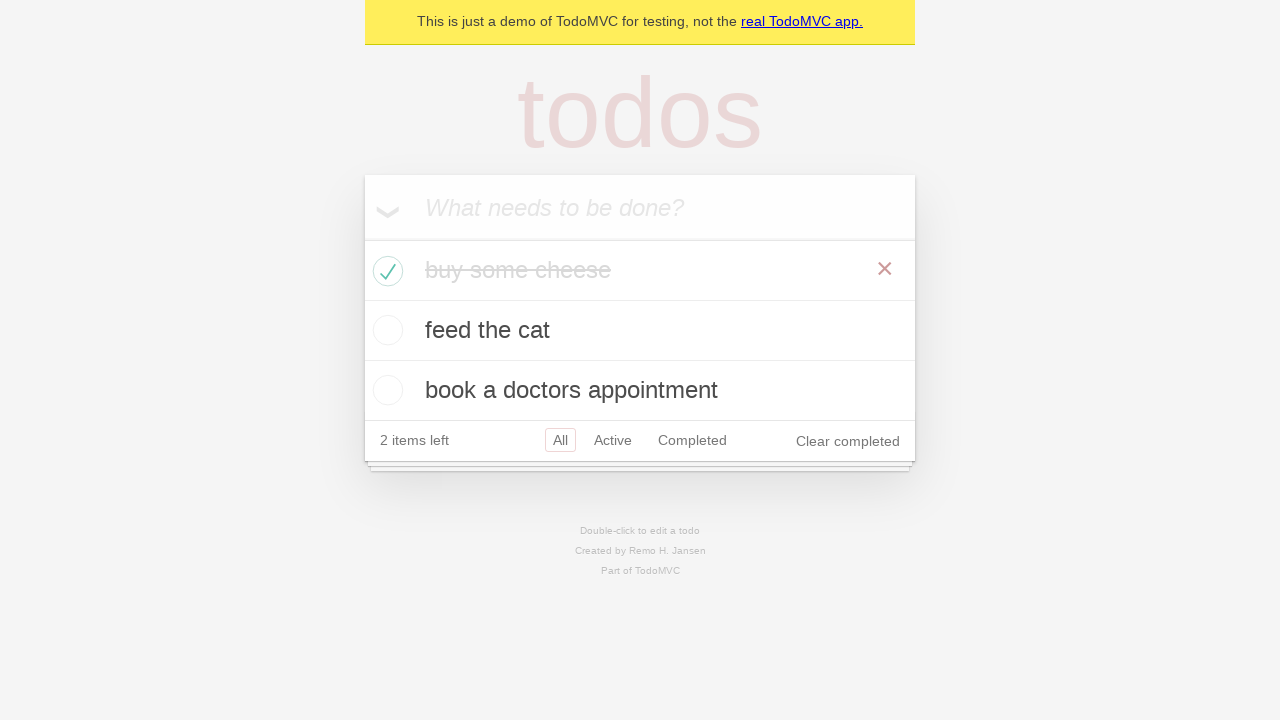